Navigates to APSRTC online booking website and locates the availability check button

Starting URL: http://www.apsrtconline.in/oprs-web/guest/home.do?h=1

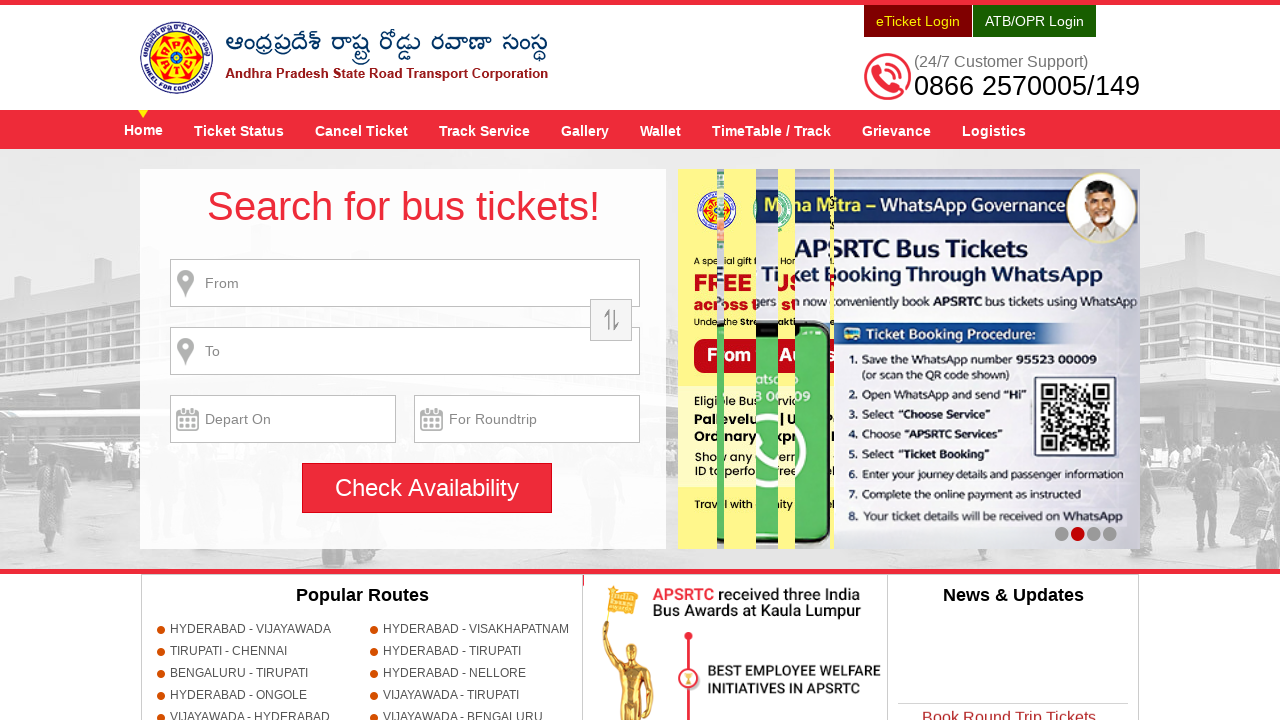

Waited for availability check button to load
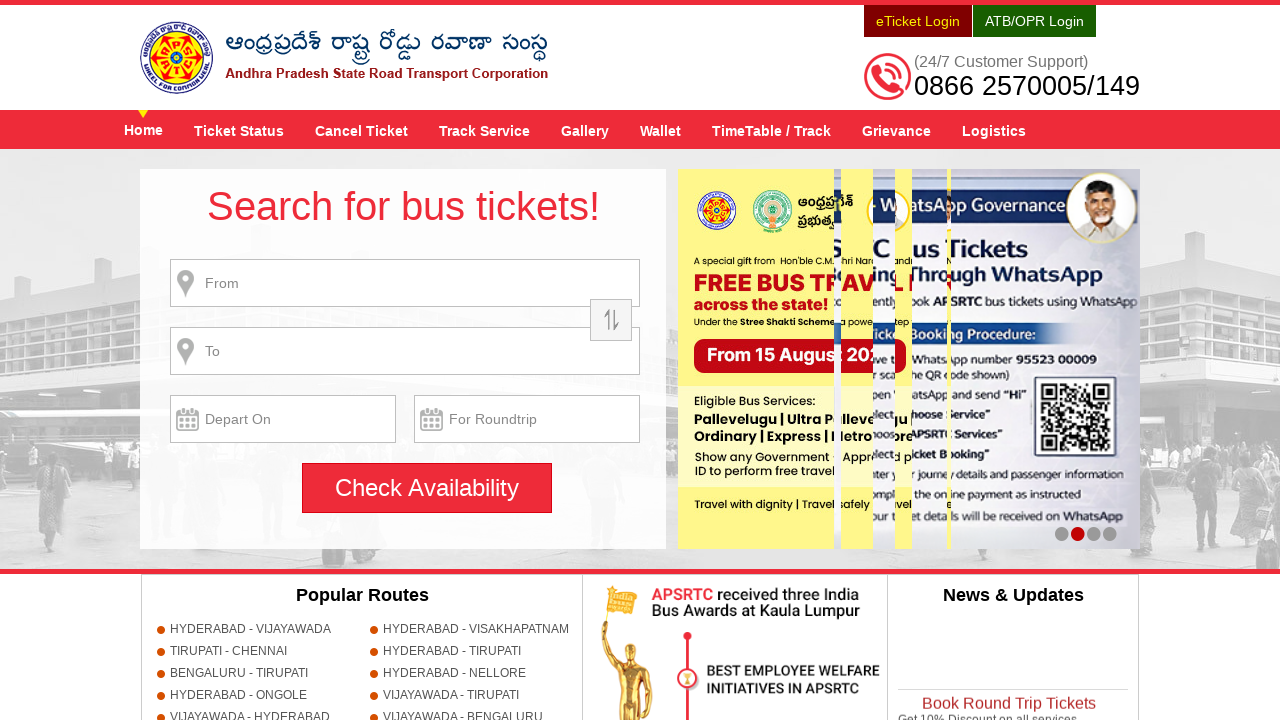

Located the availability check button element
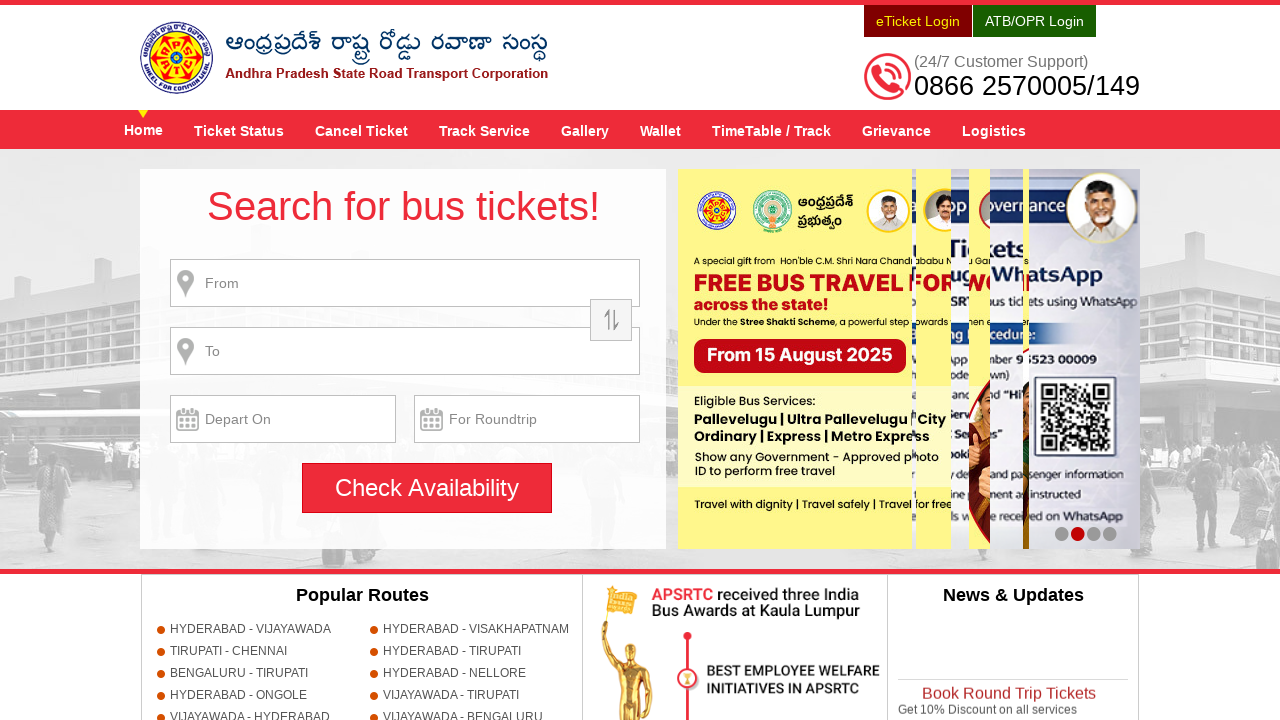

Verified availability check button is ready for interaction
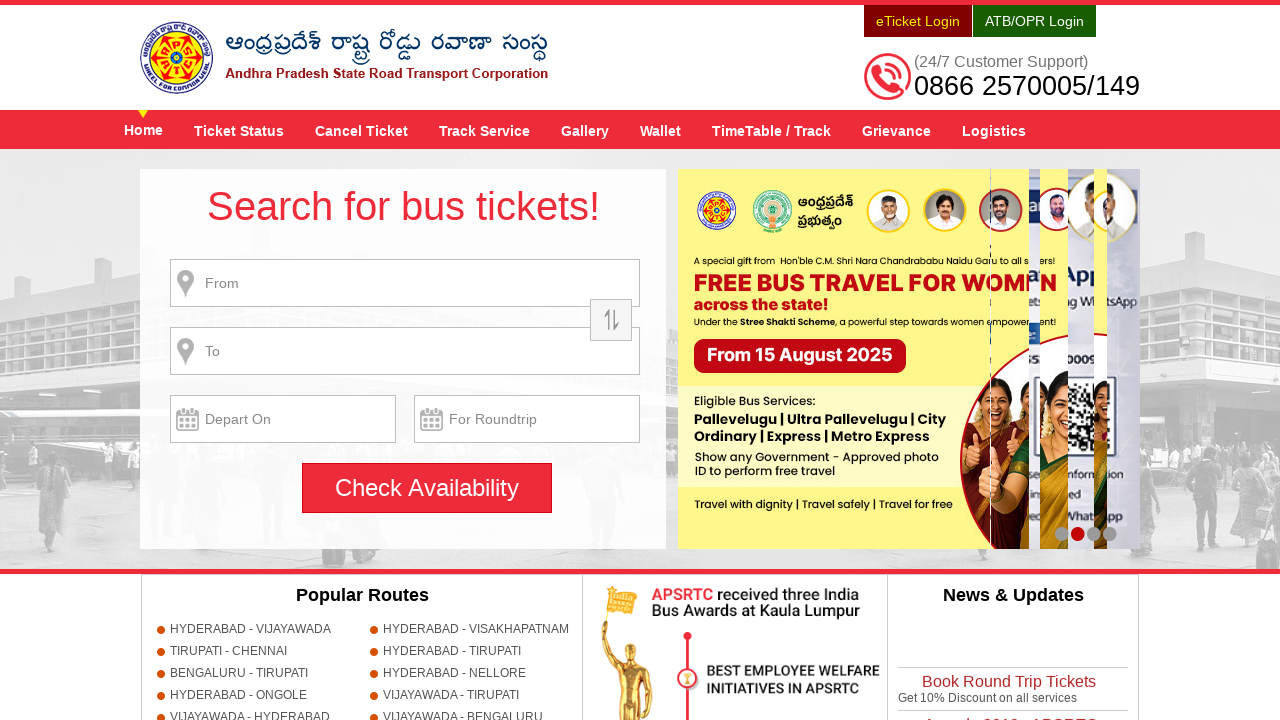

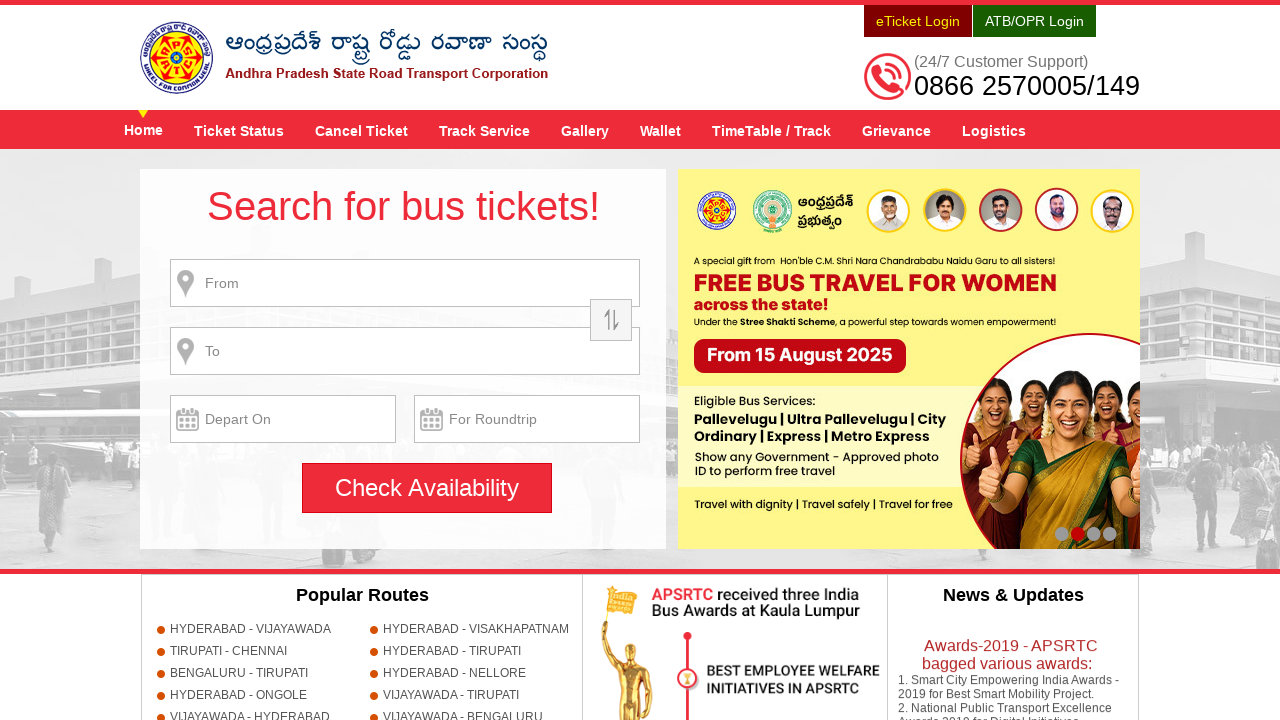